Tests dropdown selection functionality by selecting the second option from a dropdown menu on a practice page

Starting URL: http://www.leafground.com/select.xhtml

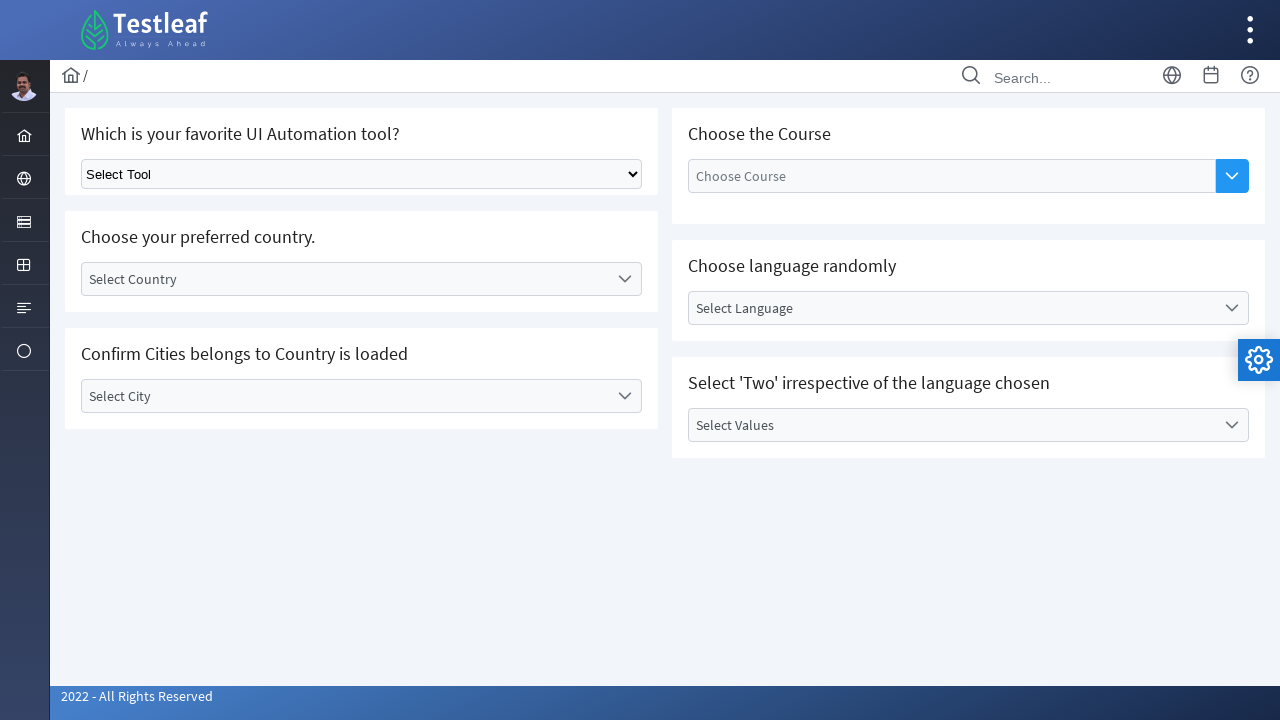

Waited for dropdown menu to be visible
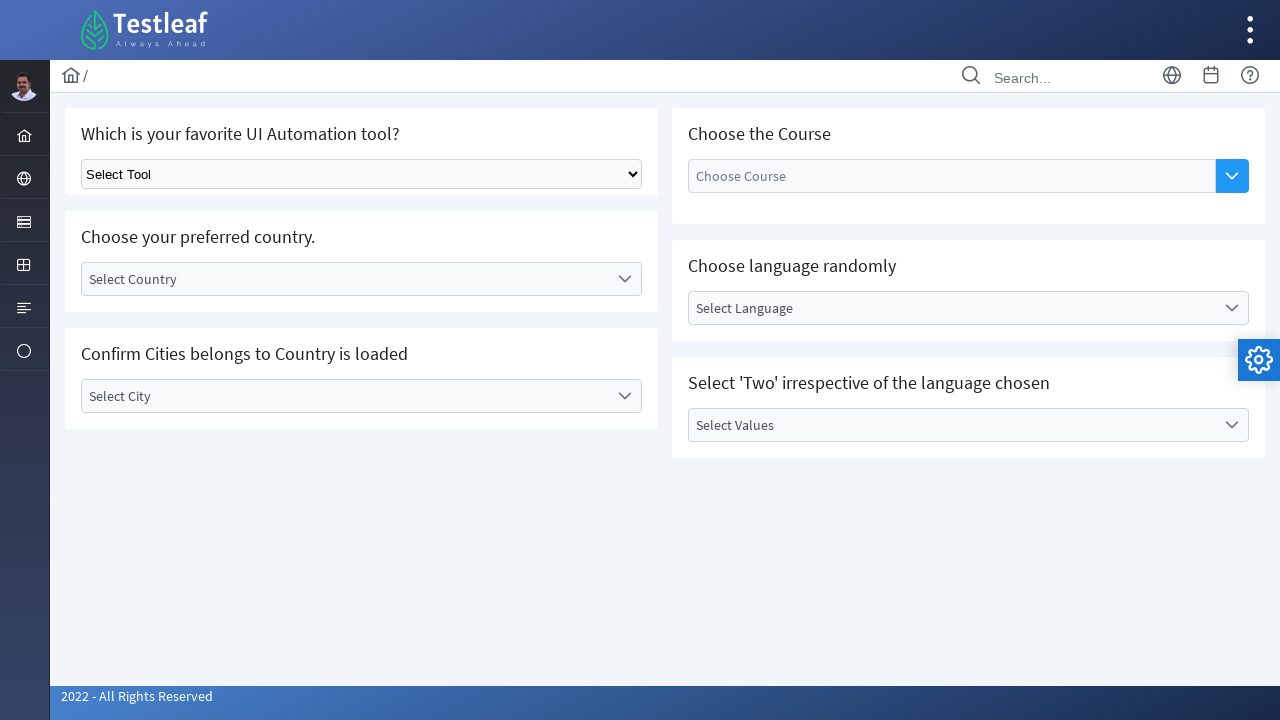

Selected the second option from the dropdown menu on select.ui-selectonemenu
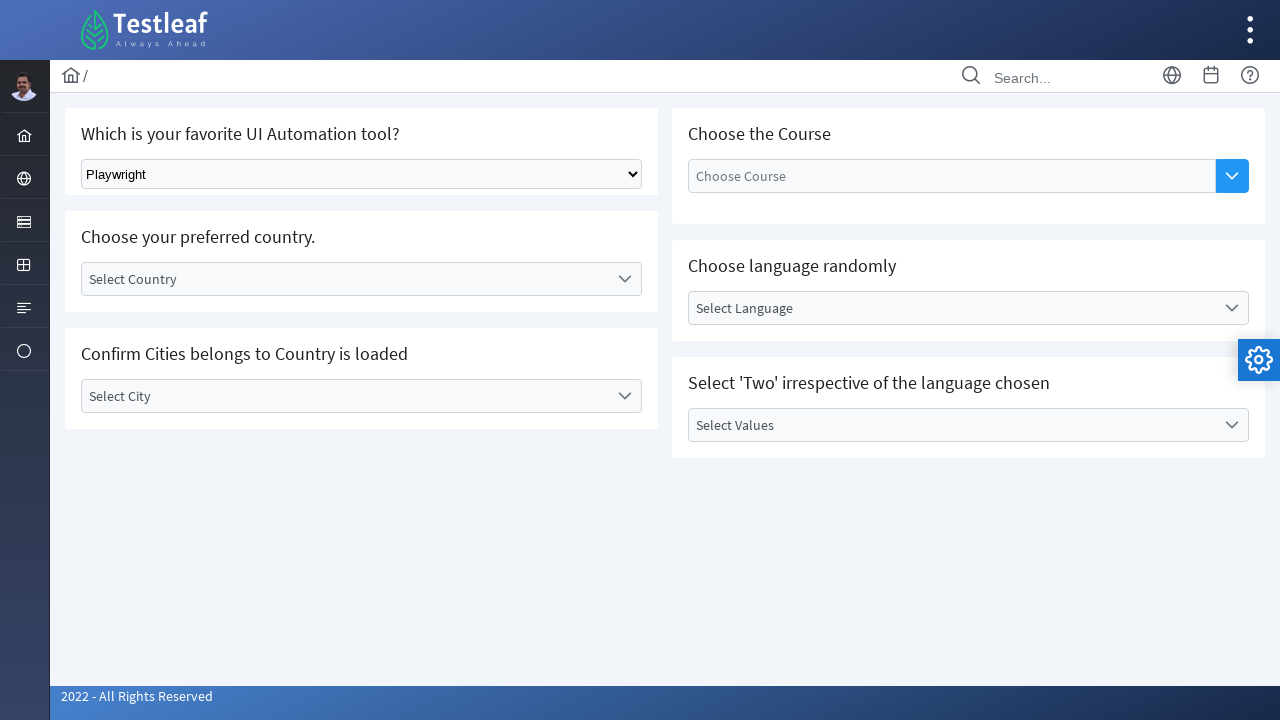

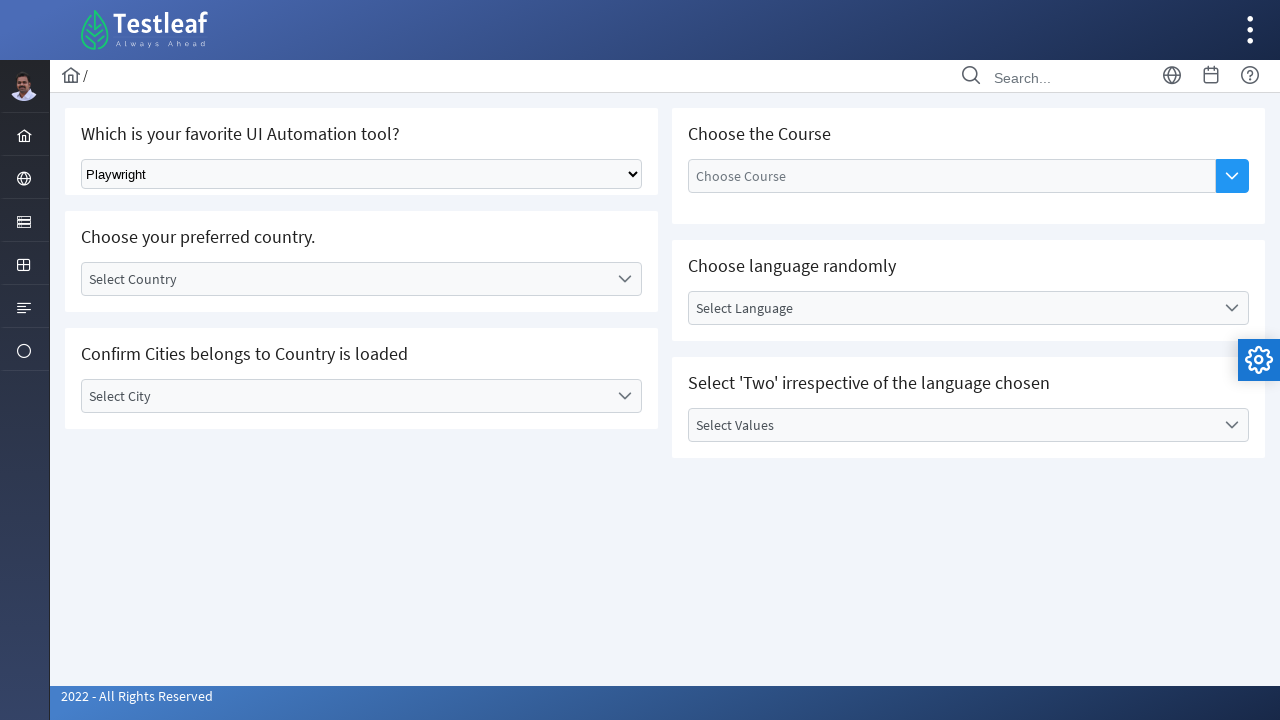